Tests that the counter displays the correct number of todo items as items are added

Starting URL: https://demo.playwright.dev/todomvc

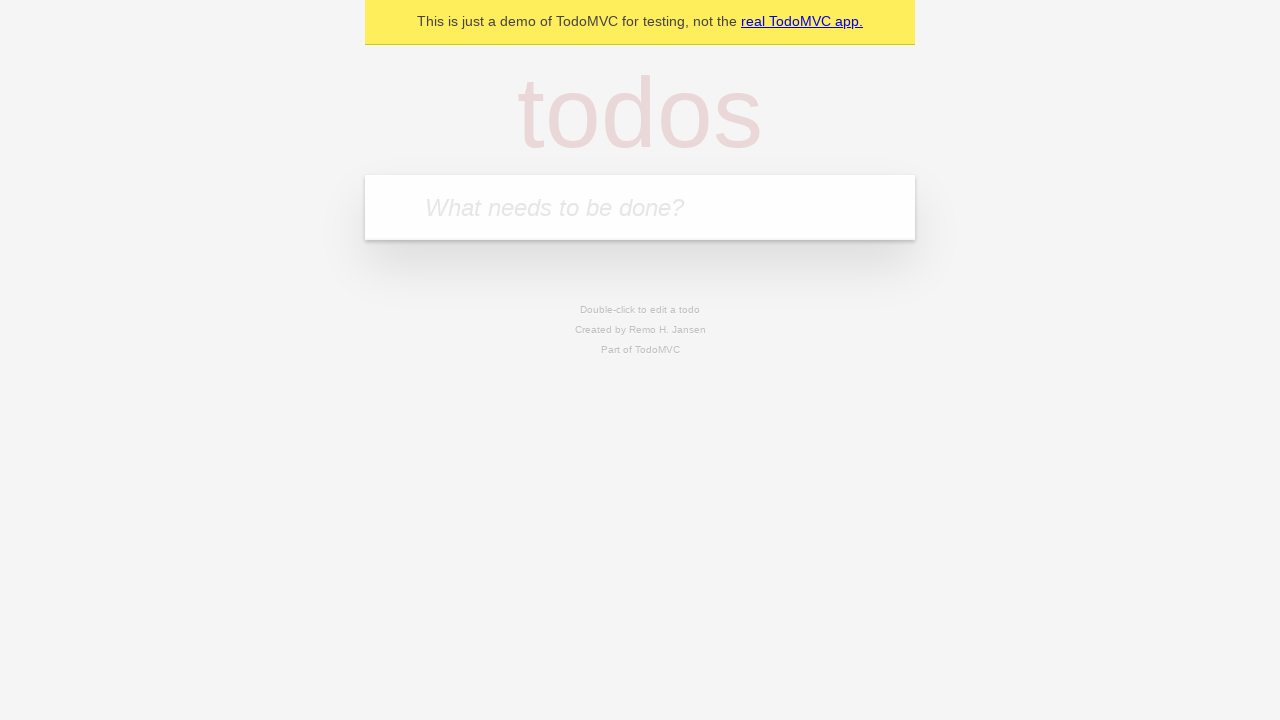

Filled todo input field with 'buy some cheese' on internal:attr=[placeholder="What needs to be done?"i]
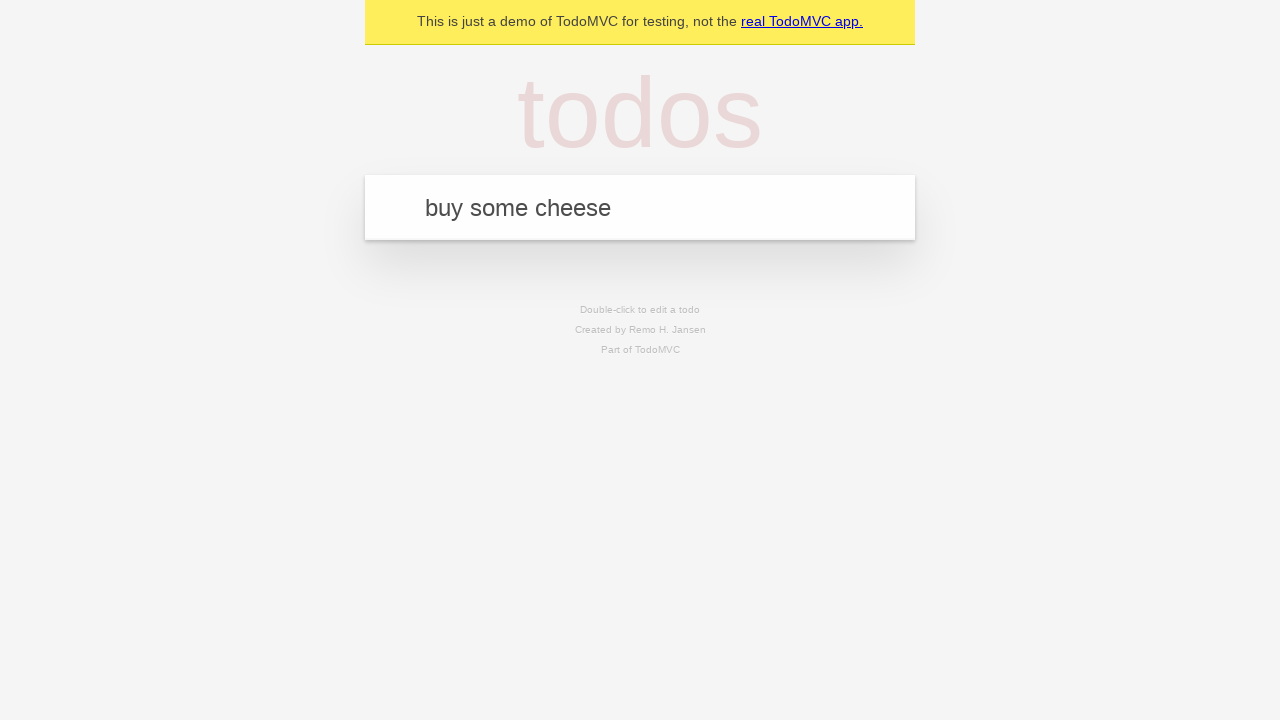

Pressed Enter to add first todo item on internal:attr=[placeholder="What needs to be done?"i]
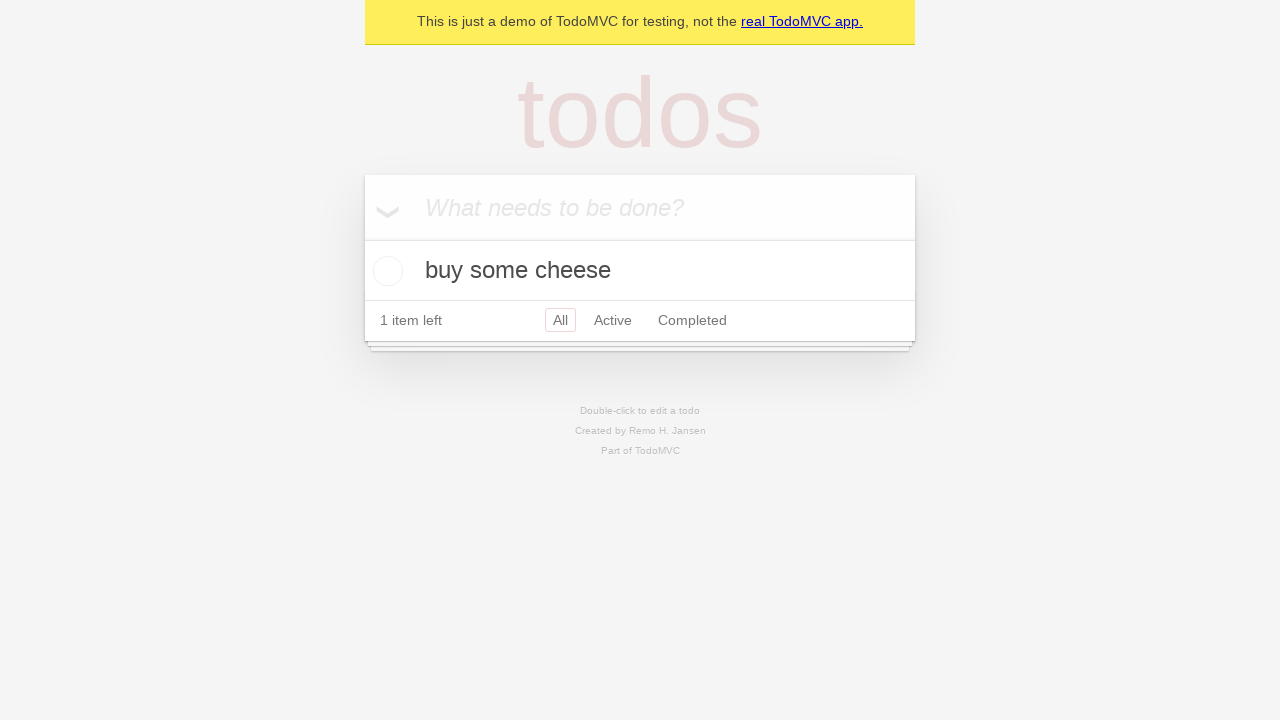

Todo counter element loaded after adding first item
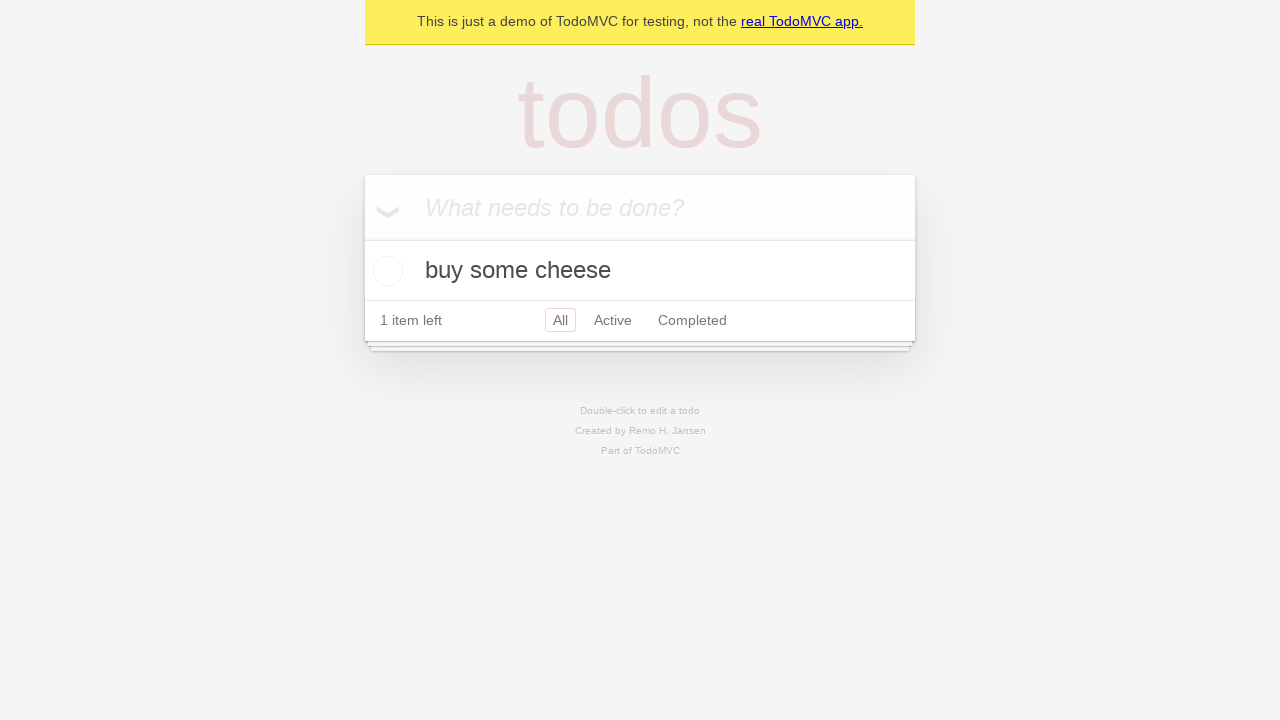

Filled todo input field with 'feed the cat' on internal:attr=[placeholder="What needs to be done?"i]
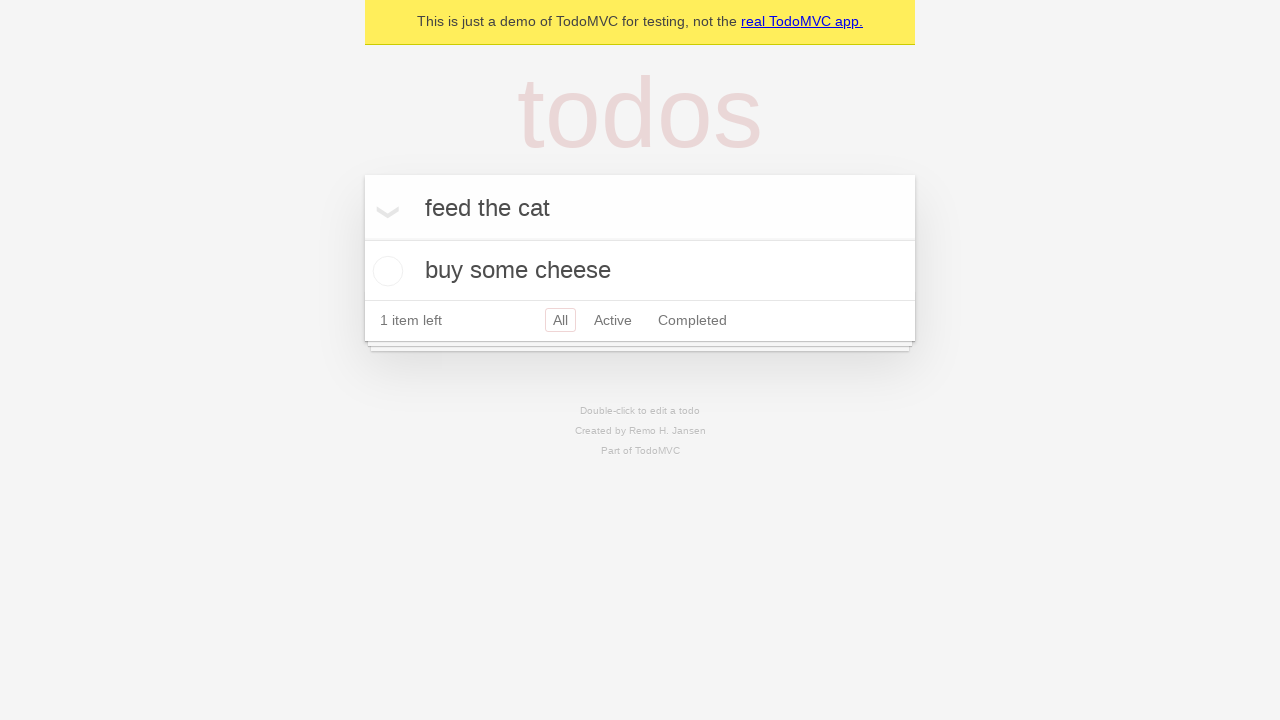

Pressed Enter to add second todo item on internal:attr=[placeholder="What needs to be done?"i]
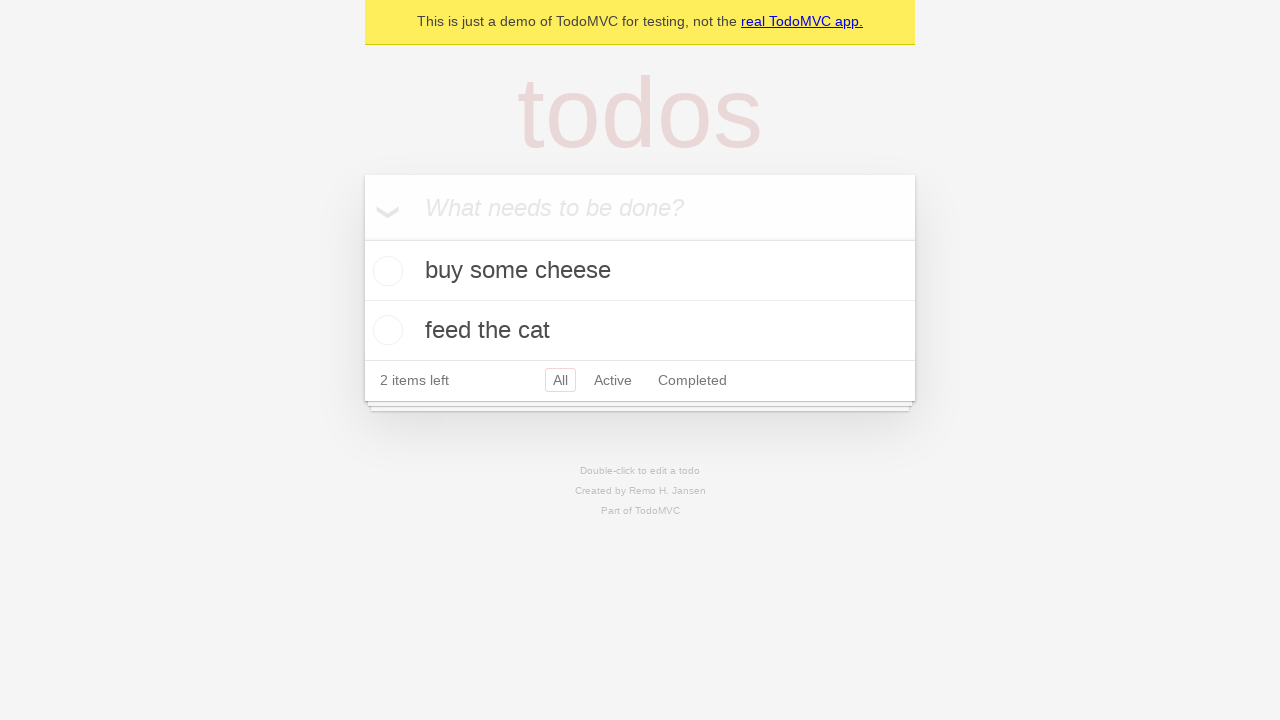

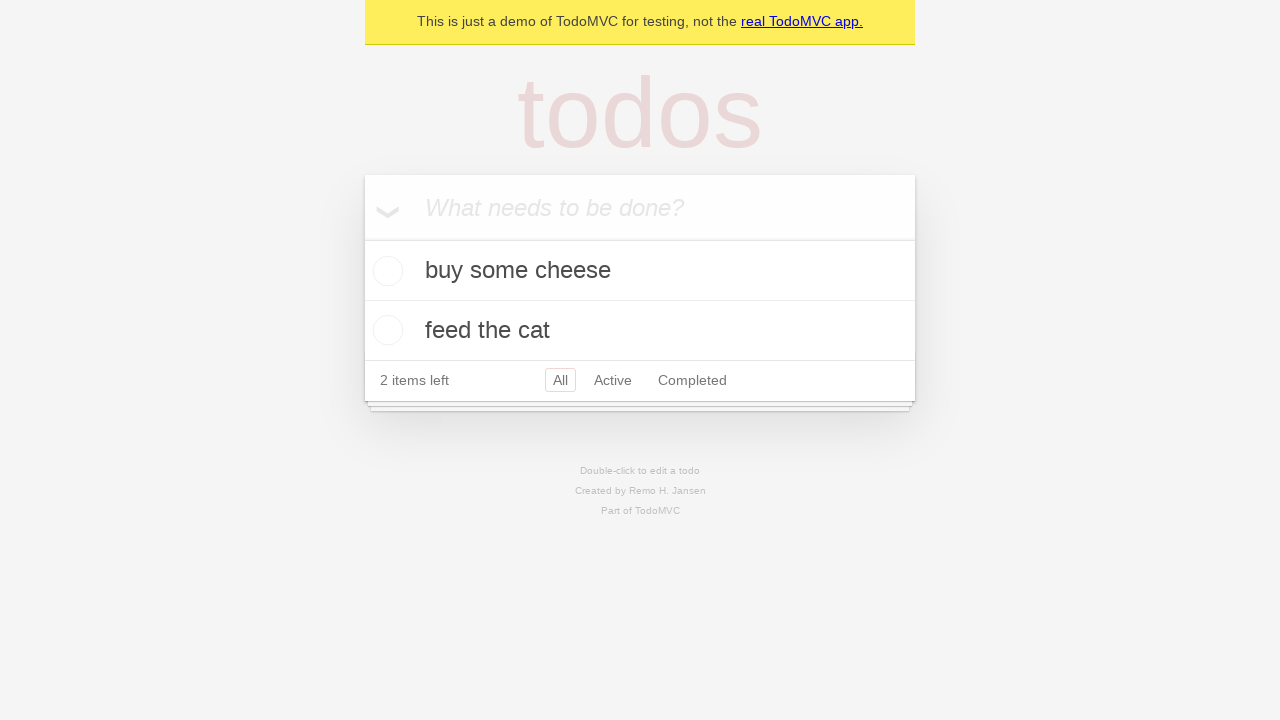